Navigates to W3Schools website and scrolls down the page by 200 pixels to demonstrate JavaScript scroll functionality

Starting URL: https://www.w3schools.com/

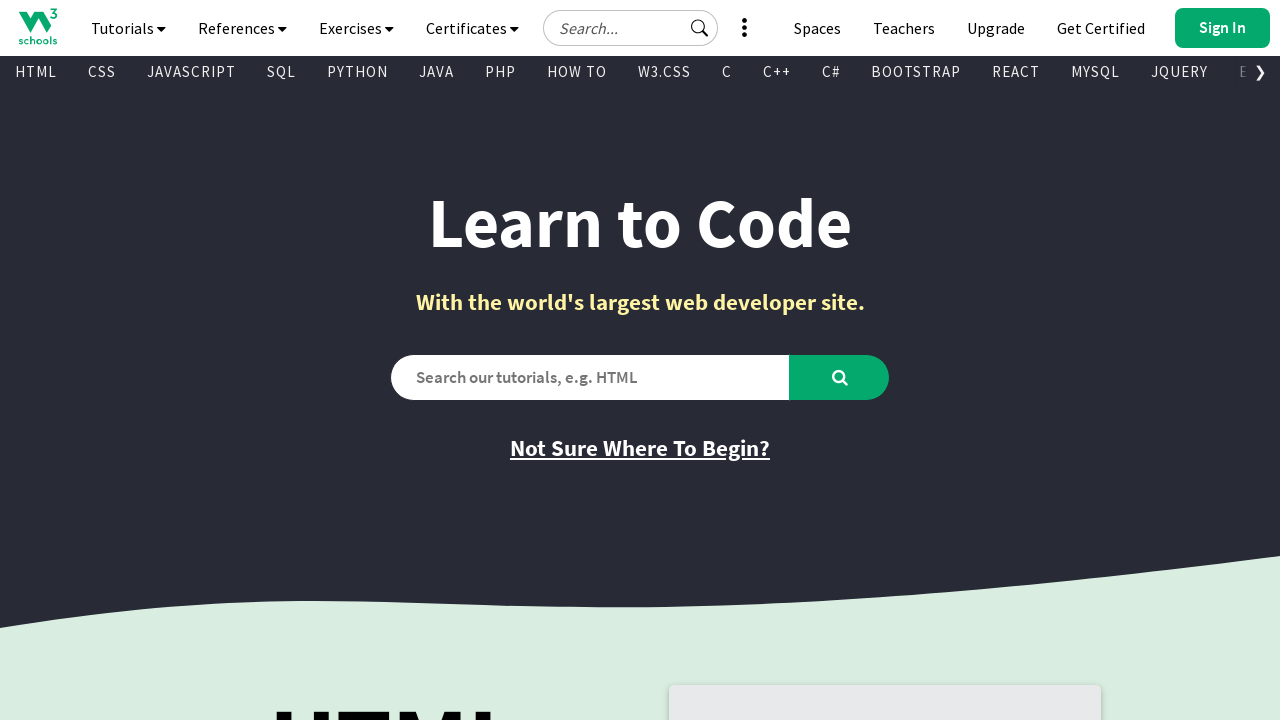

Navigated to W3Schools website
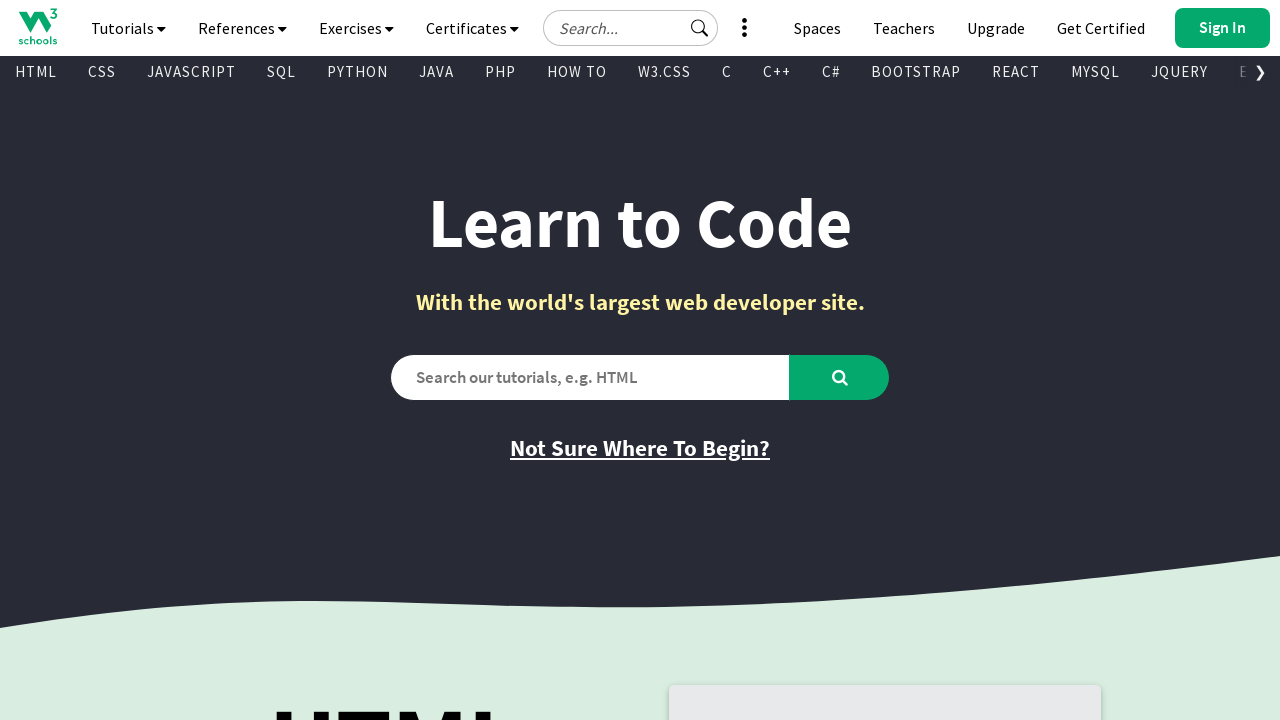

Scrolled down the page by 200 pixels using JavaScript
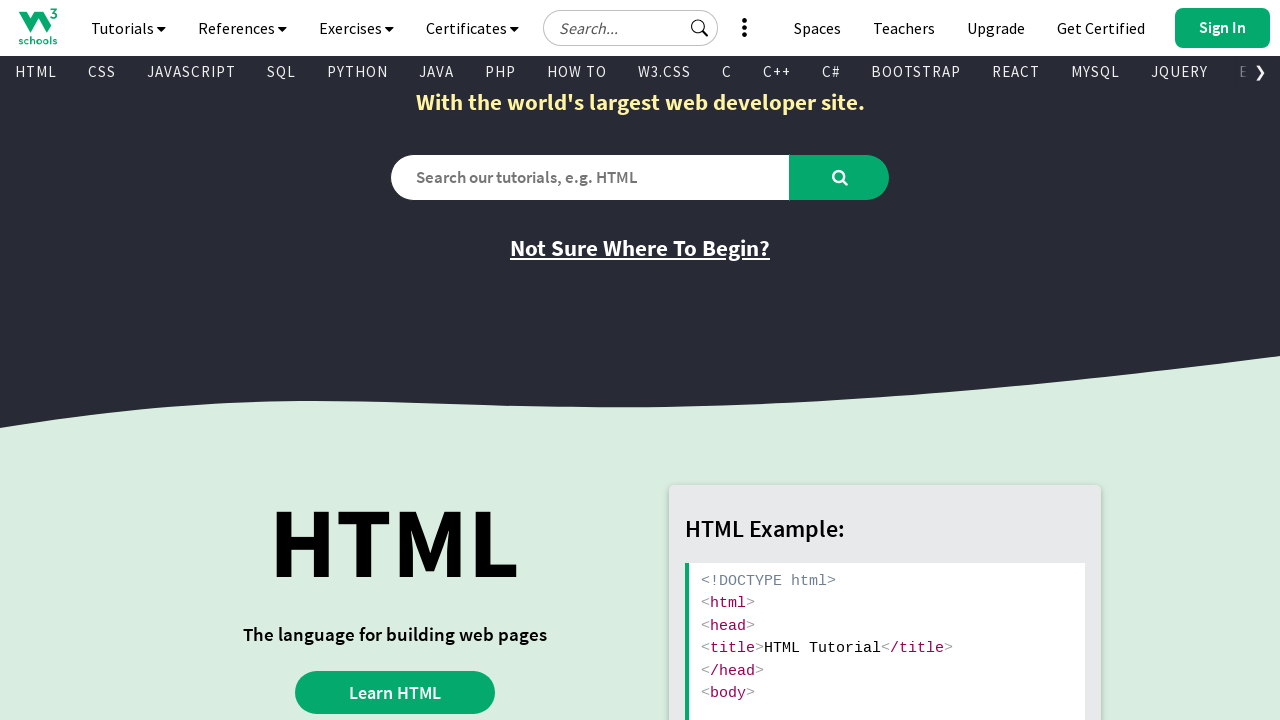

Waited 3 seconds to observe the scroll effect
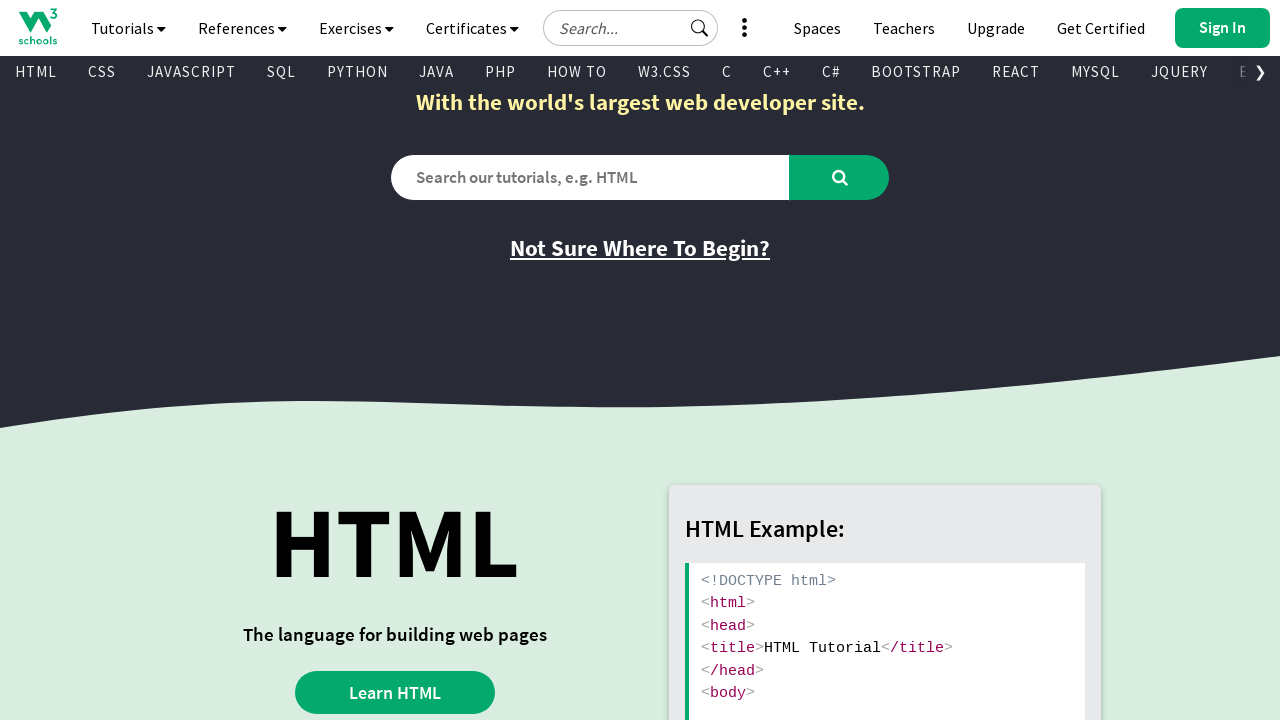

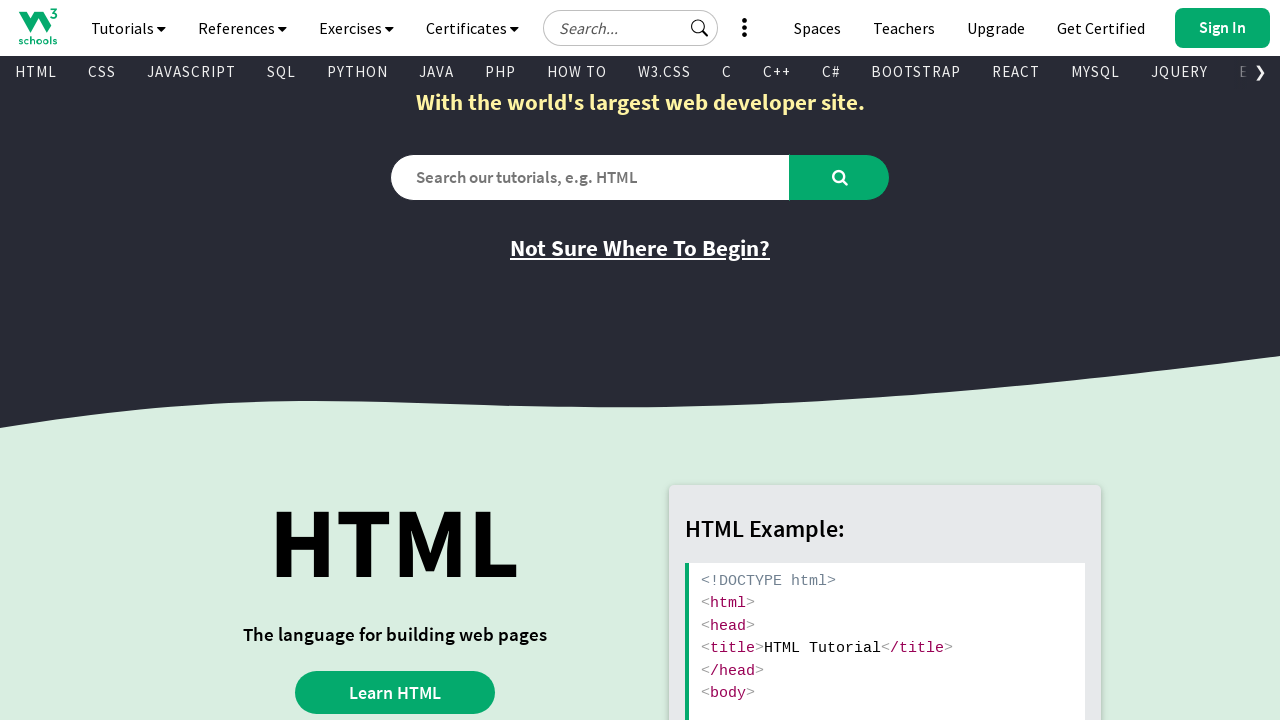